Tests redirection functionality and navigation through different HTTP status code pages, clicking links to verify each status code page (200, 301, 404, 500) and navigating back

Starting URL: https://the-internet.herokuapp.com/redirector

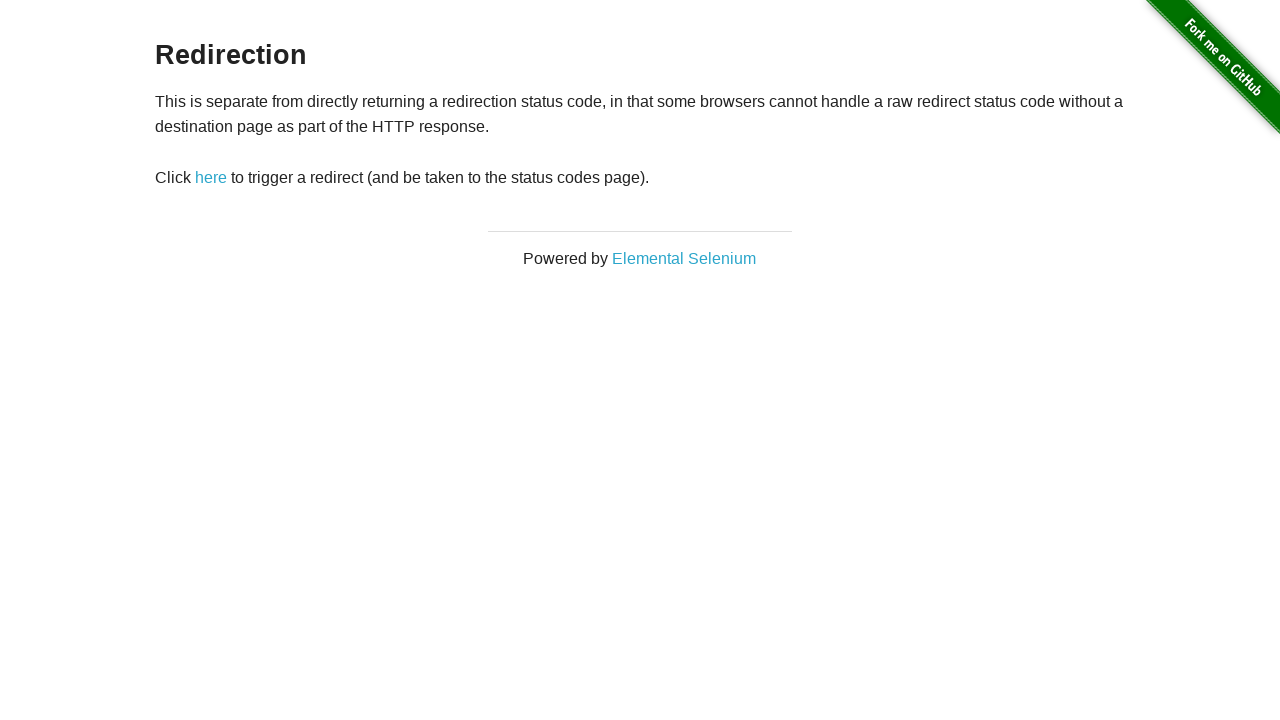

Clicked redirect link to navigate to status codes page at (211, 178) on #content > div > p > a
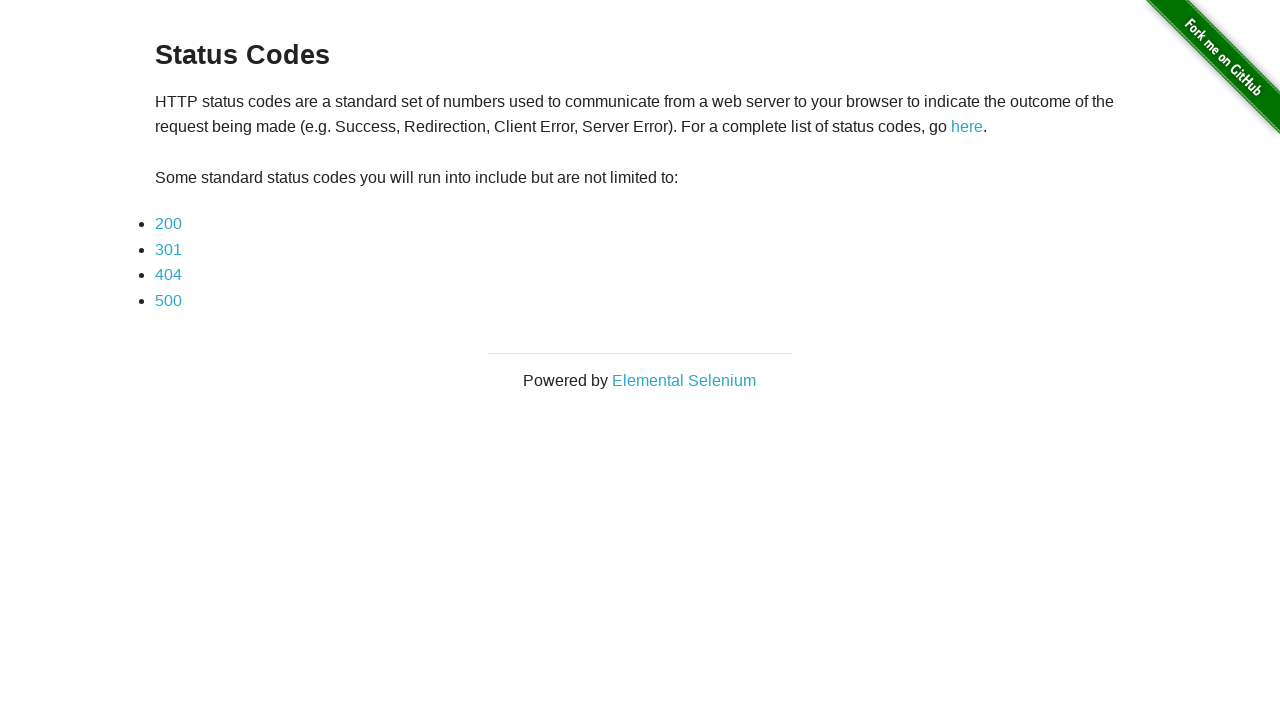

Status codes page loaded
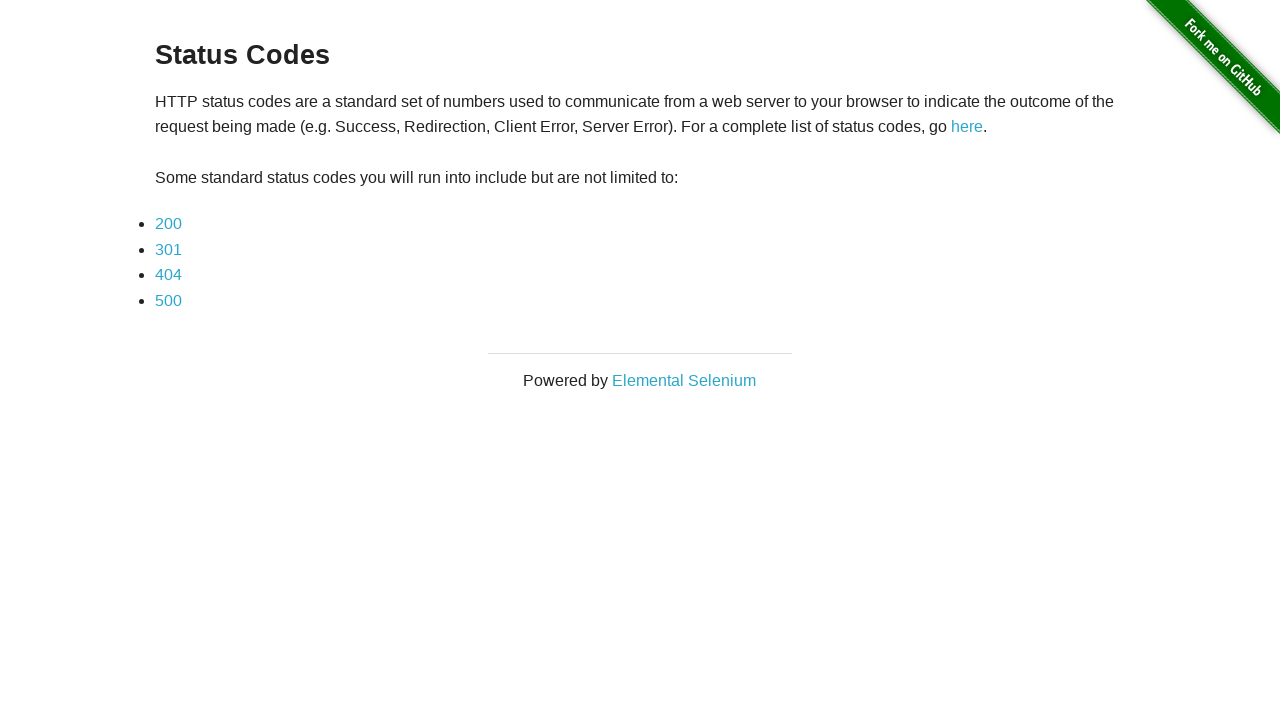

Clicked on 200 status code link at (168, 224) on #content > div > ul > li:nth-child(1) > a
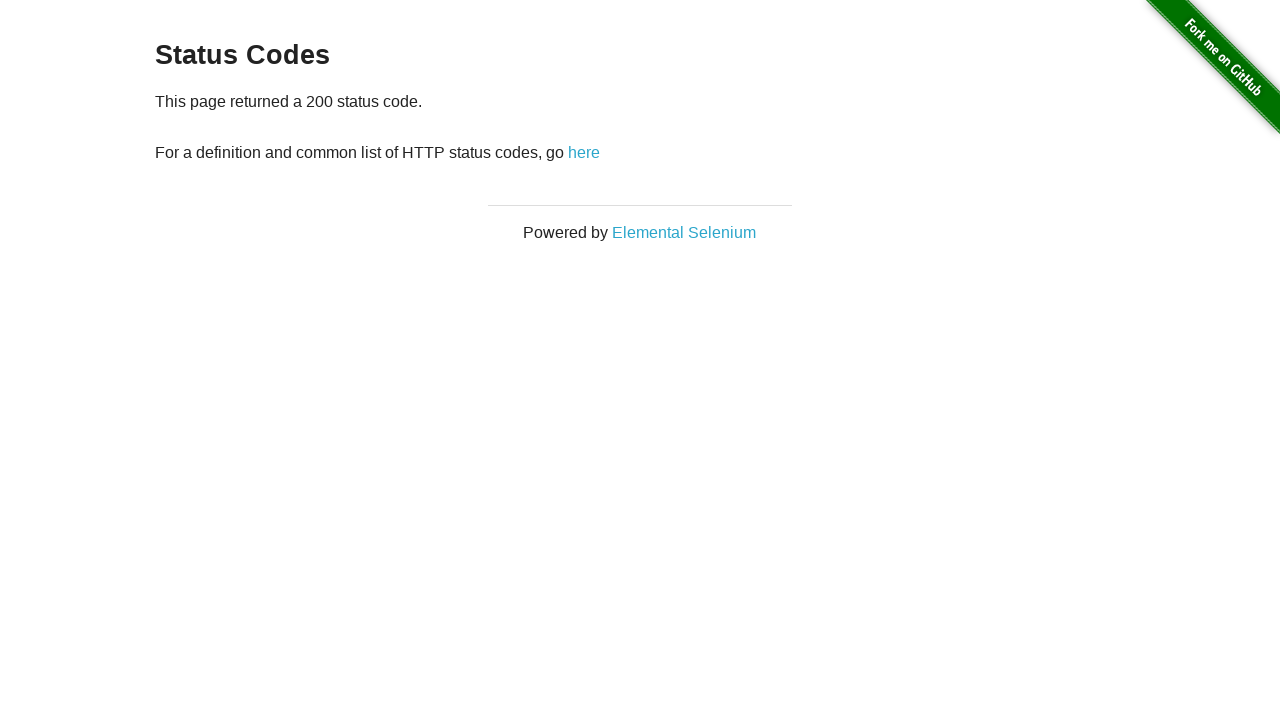

HTTP 200 status page loaded successfully
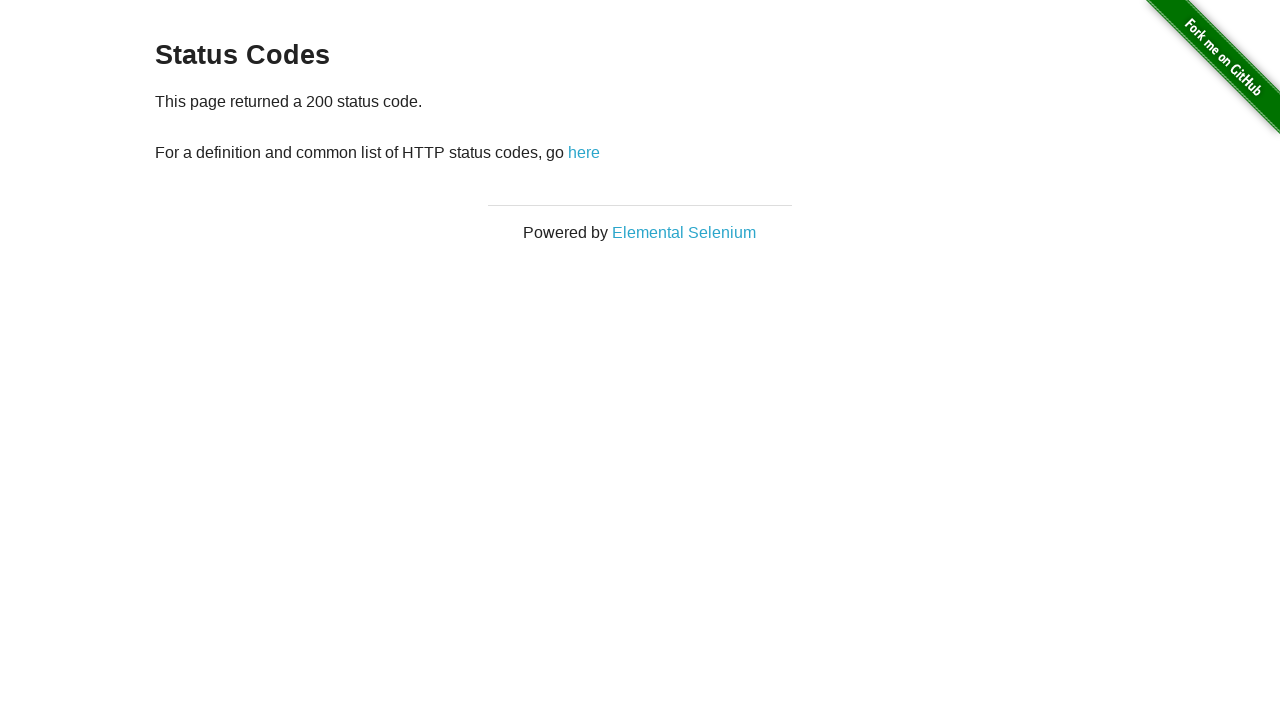

Clicked link to navigate back to status codes page from 200 page at (584, 152) on #content > div > p > a
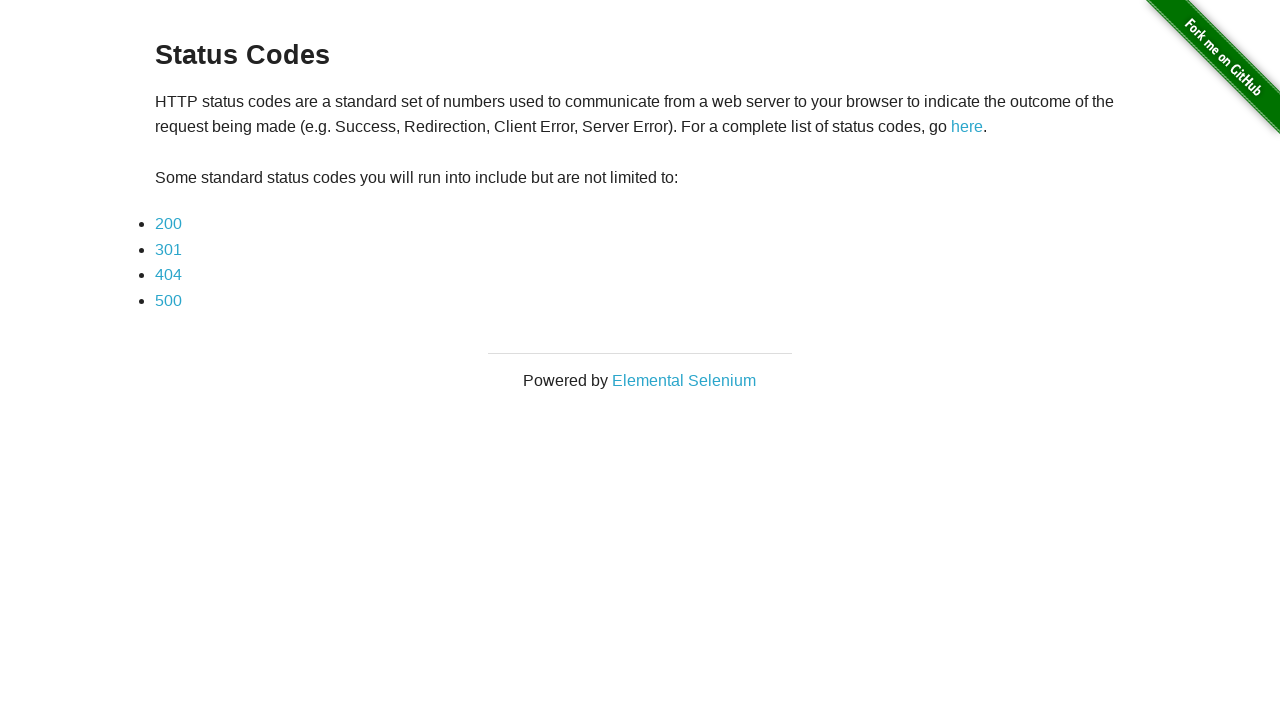

Returned to status codes page
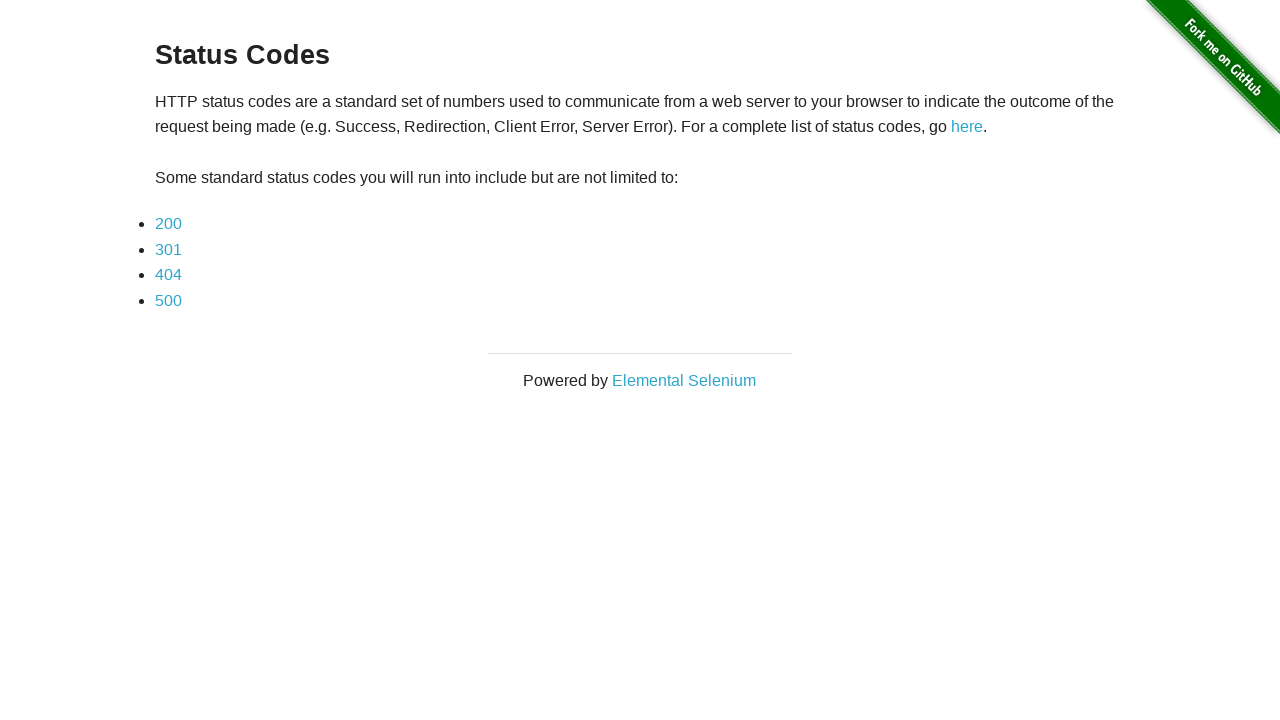

Clicked on 301 status code link at (168, 249) on #content > div > ul > li:nth-child(2) > a
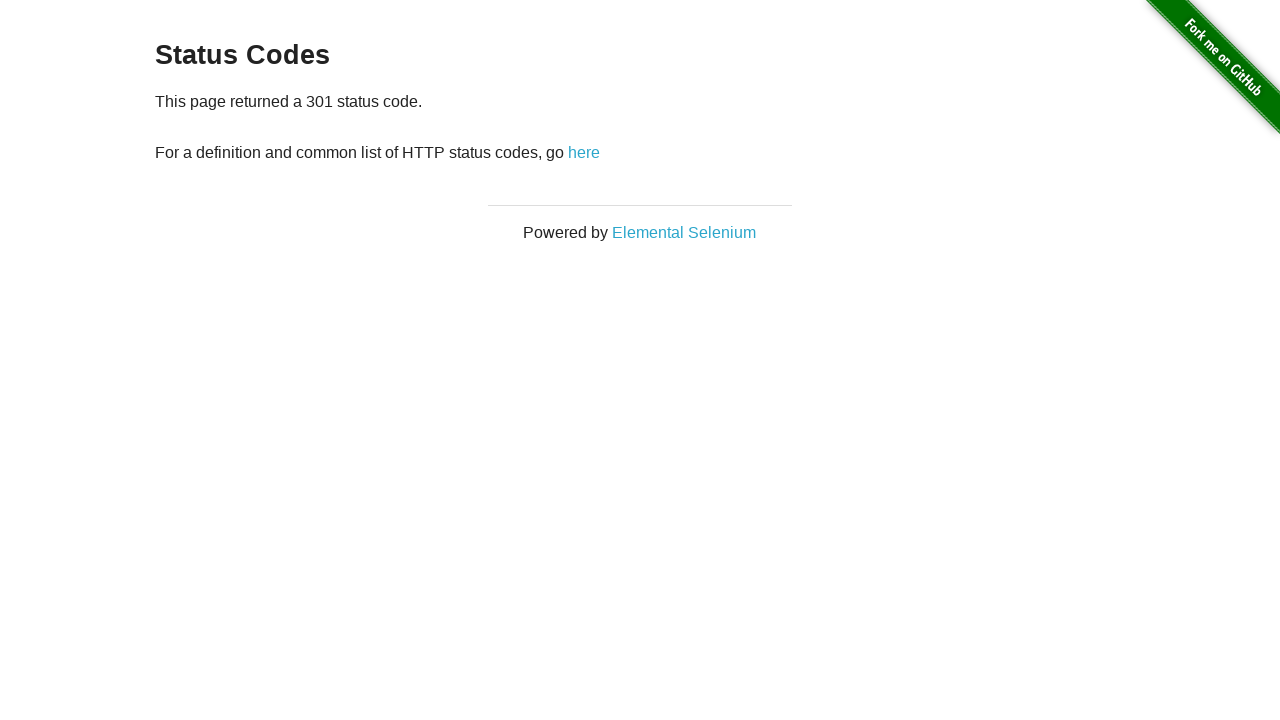

HTTP 301 status page loaded after redirect
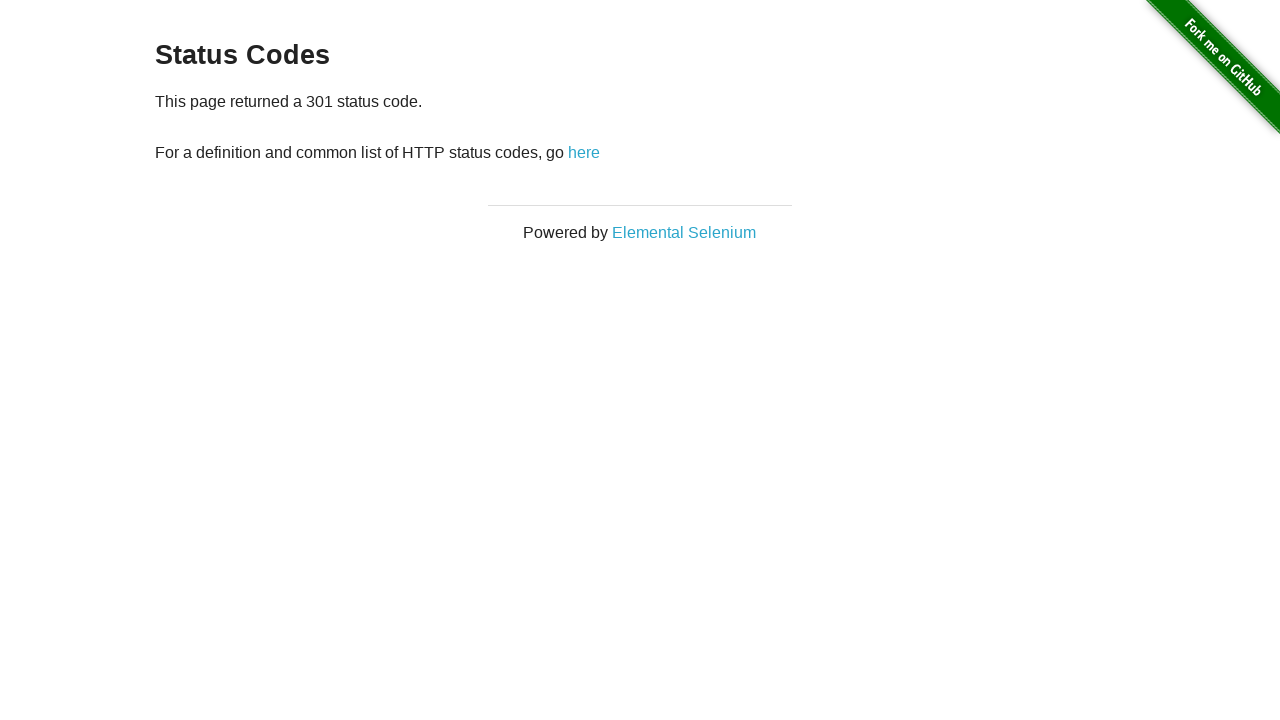

Clicked link to navigate back to status codes page from 301 page at (584, 152) on #content > div > p > a
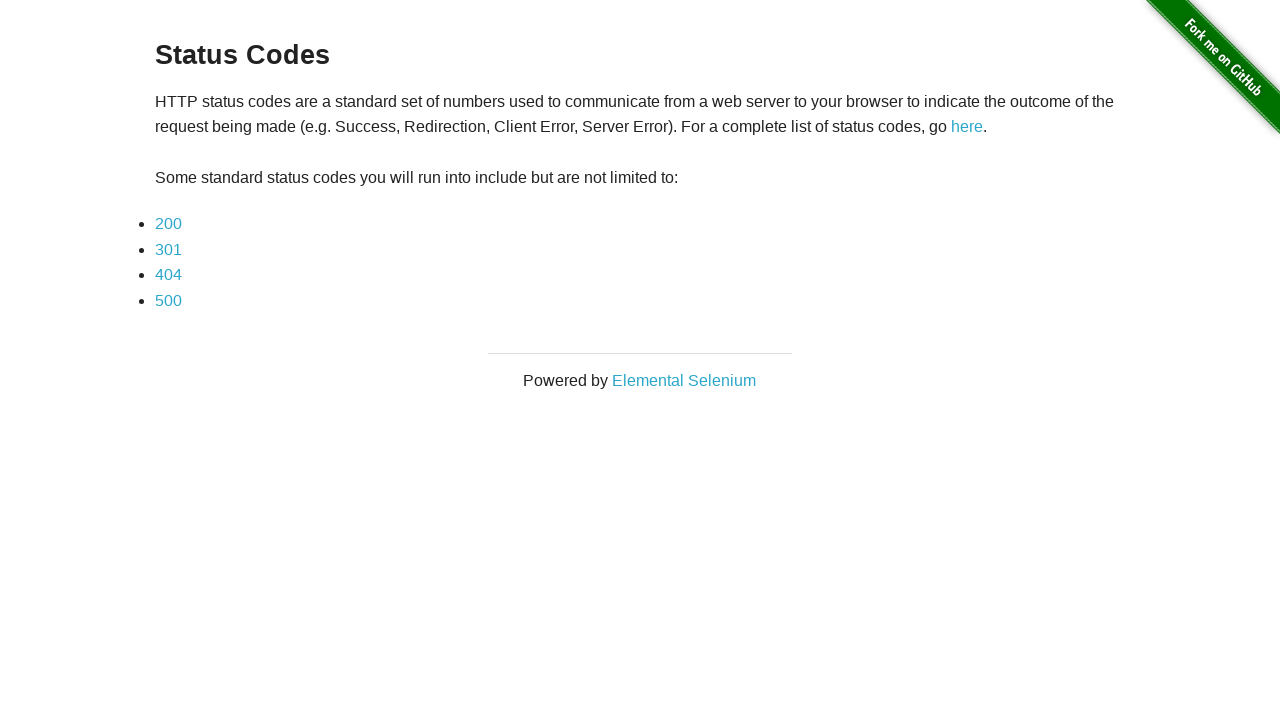

Returned to status codes page
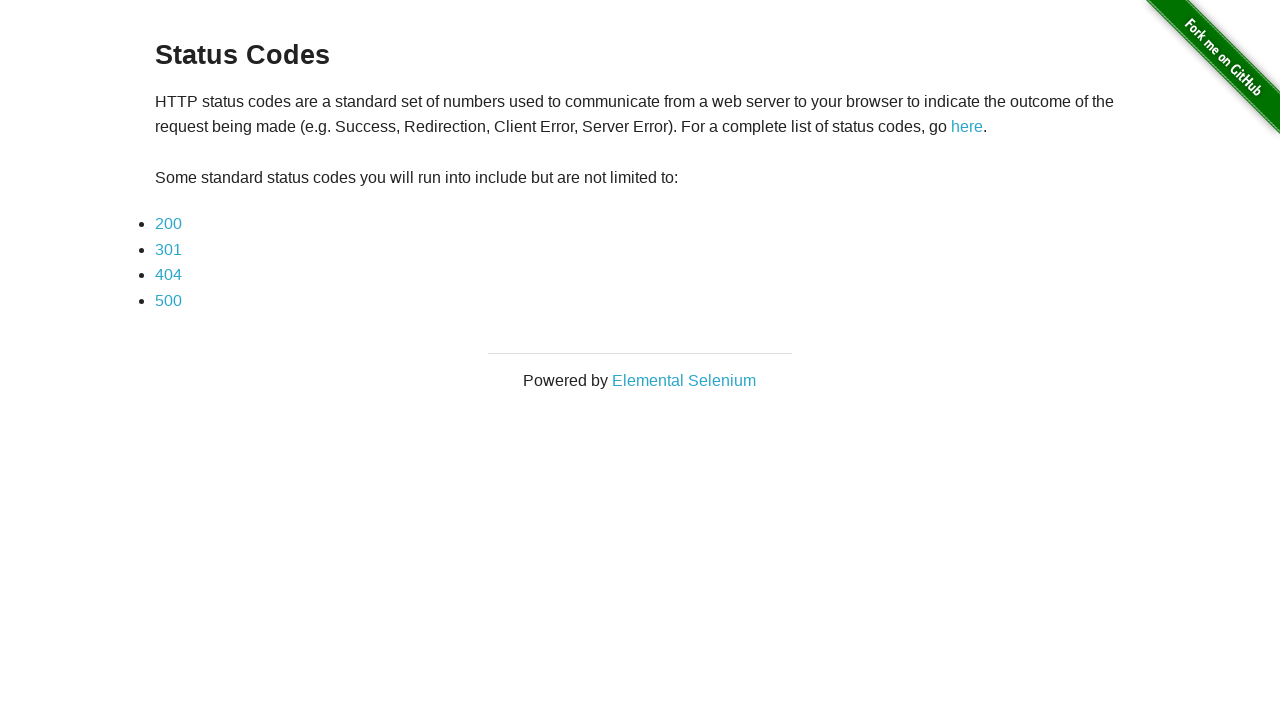

Clicked on 404 status code link at (168, 275) on #content > div > ul > li:nth-child(3) > a
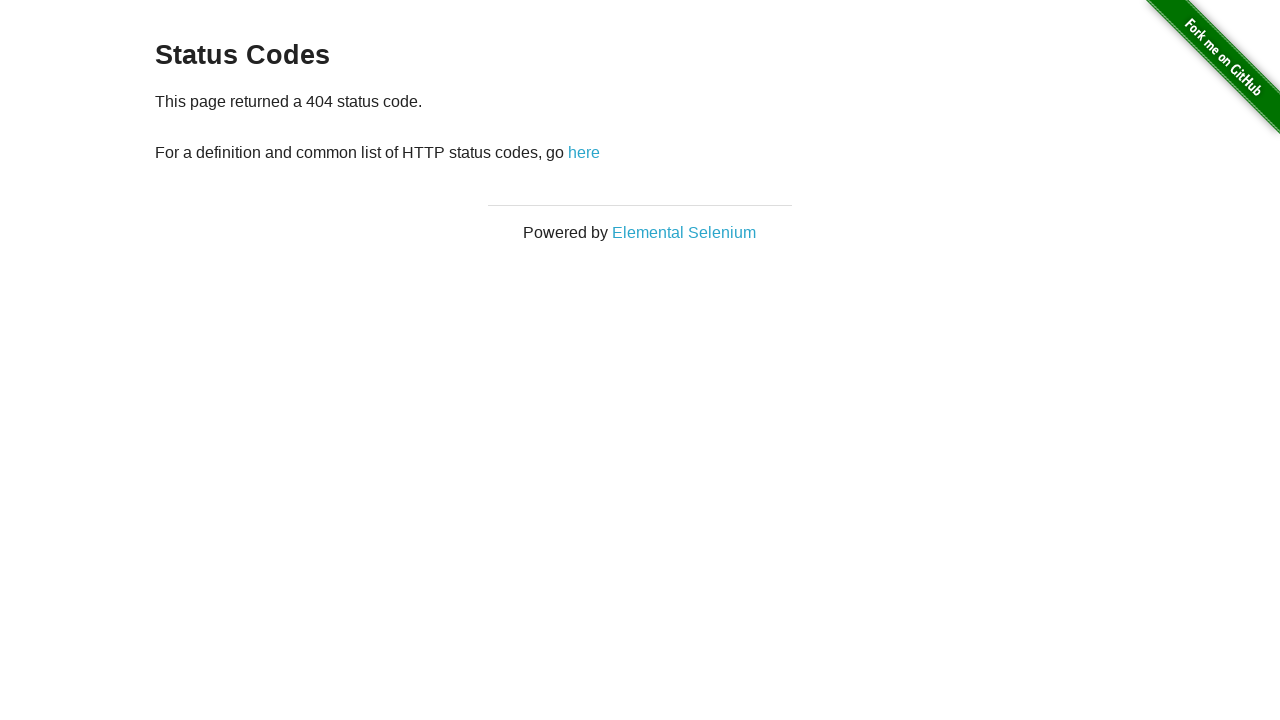

HTTP 404 status page (not found) loaded
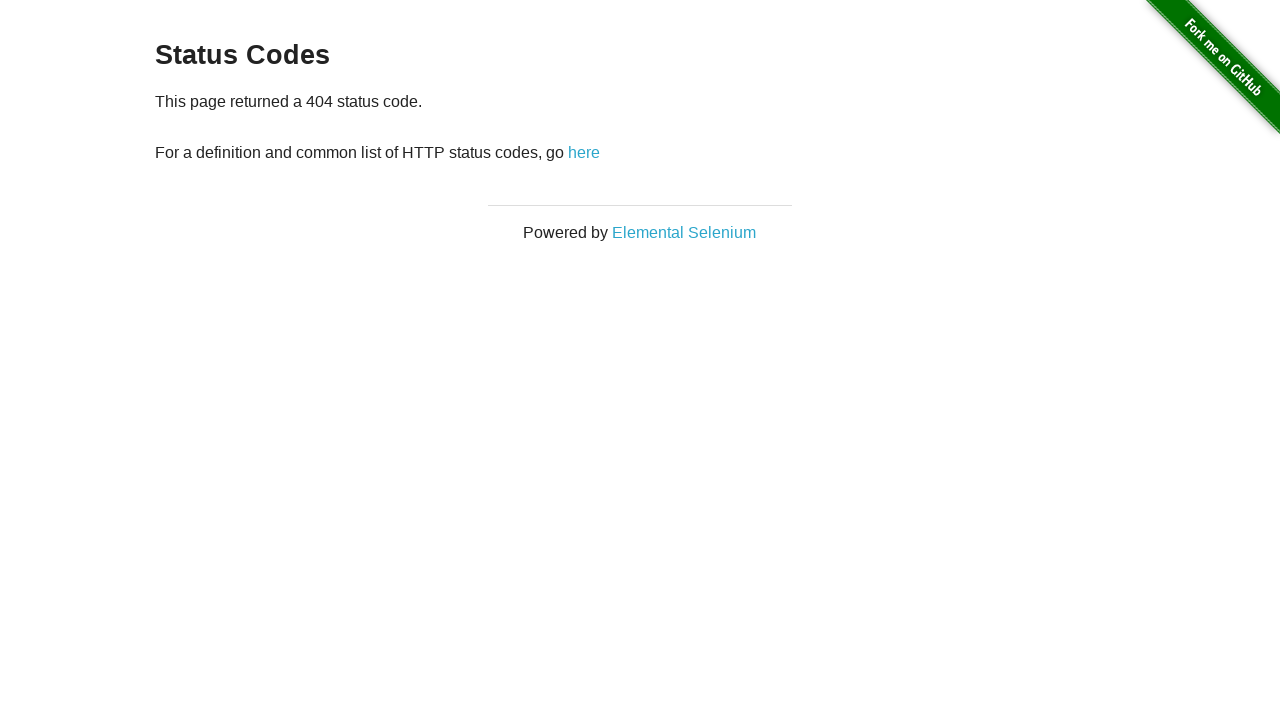

Clicked link to navigate back to status codes page from 404 page at (584, 152) on #content > div > p > a
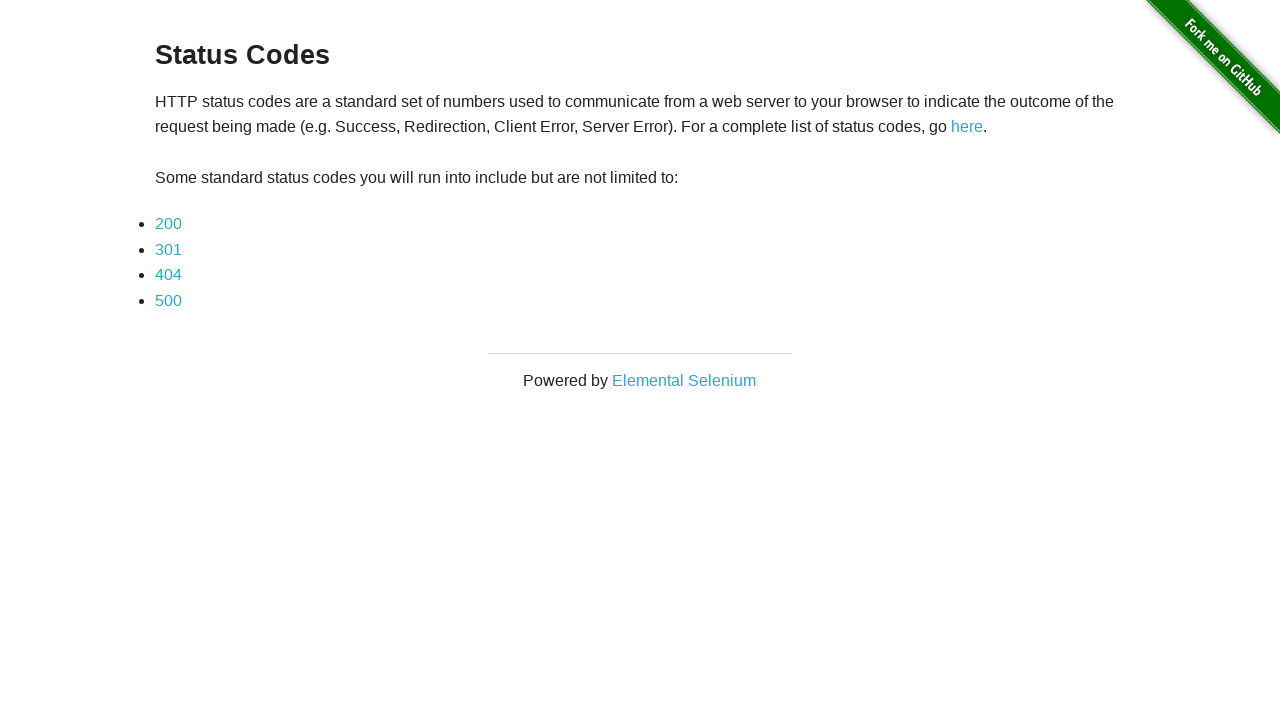

Returned to status codes page
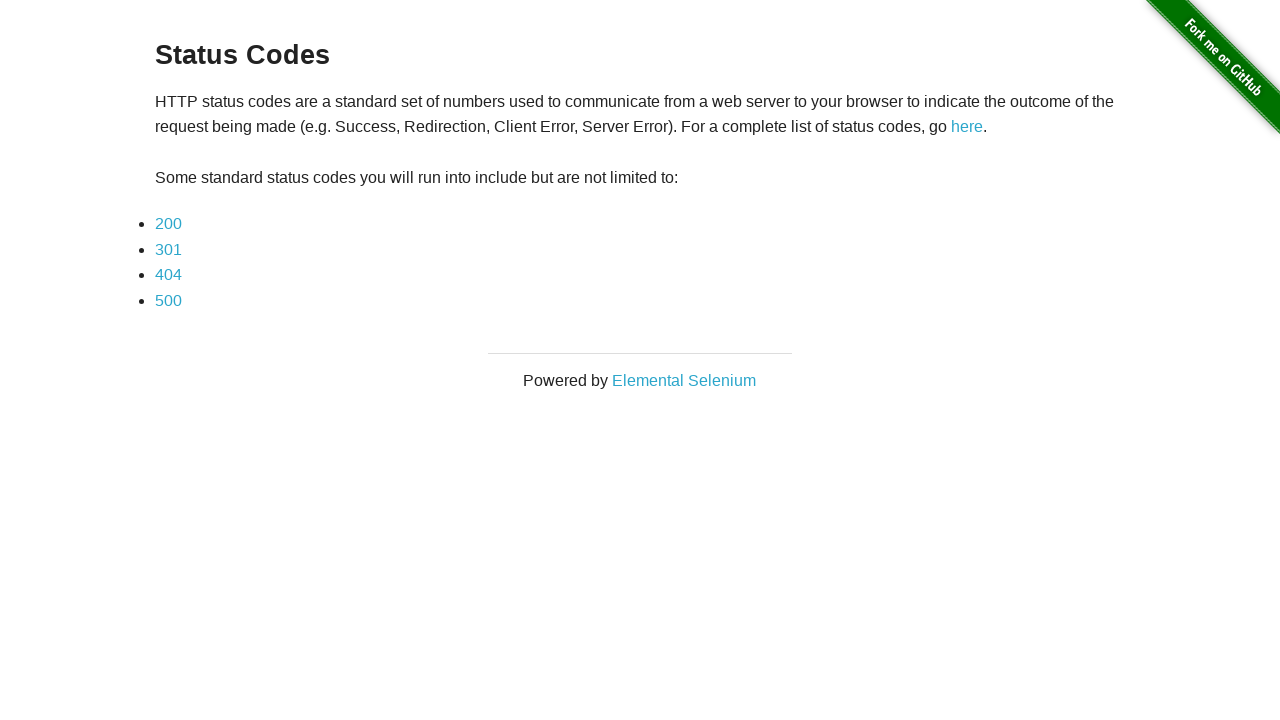

Clicked on 500 status code link at (168, 300) on #content > div > ul > li:nth-child(4) > a
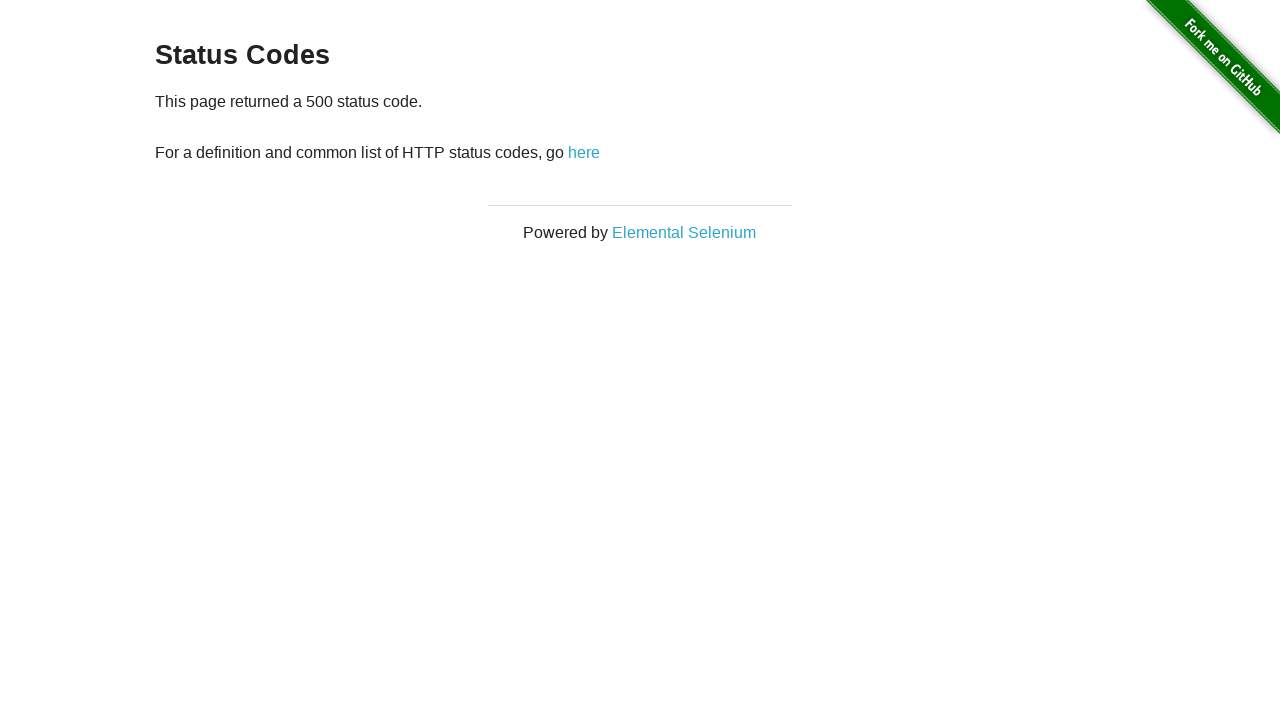

HTTP 500 status page (server error) loaded
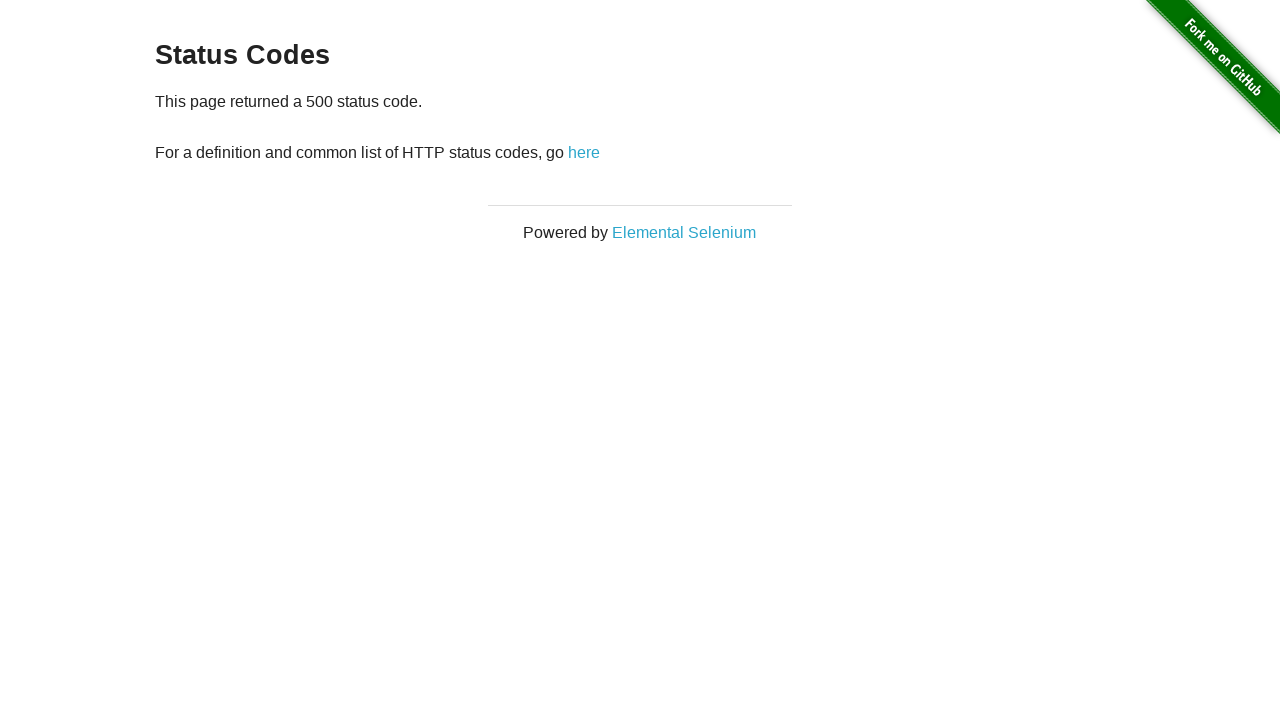

Clicked link to navigate back to status codes page from 500 page at (584, 152) on #content > div > p > a
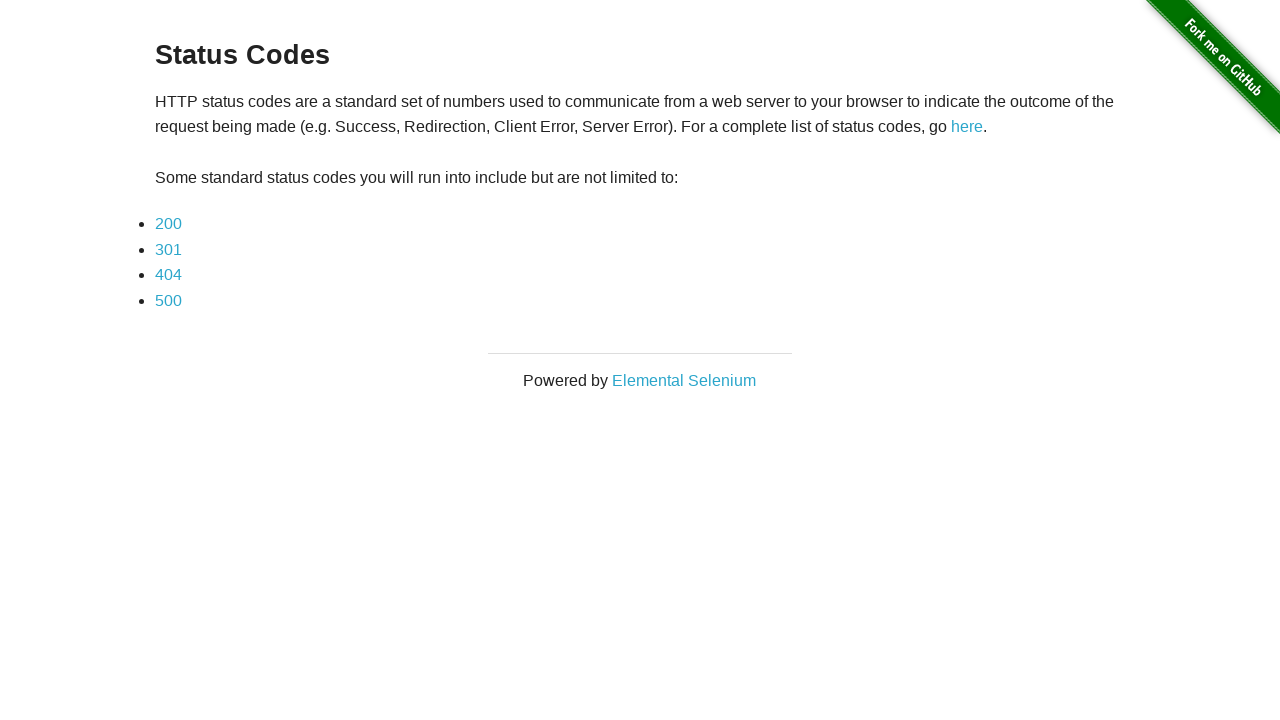

Final return to status codes page completed, test verification successful
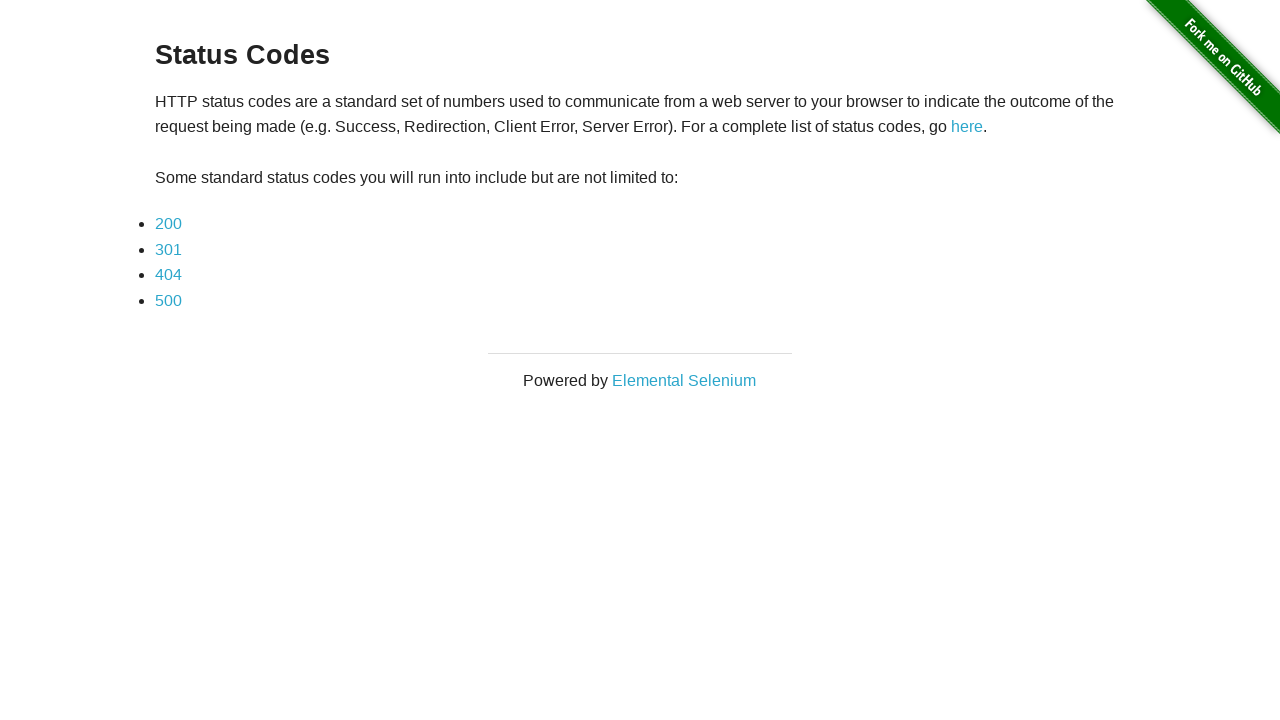

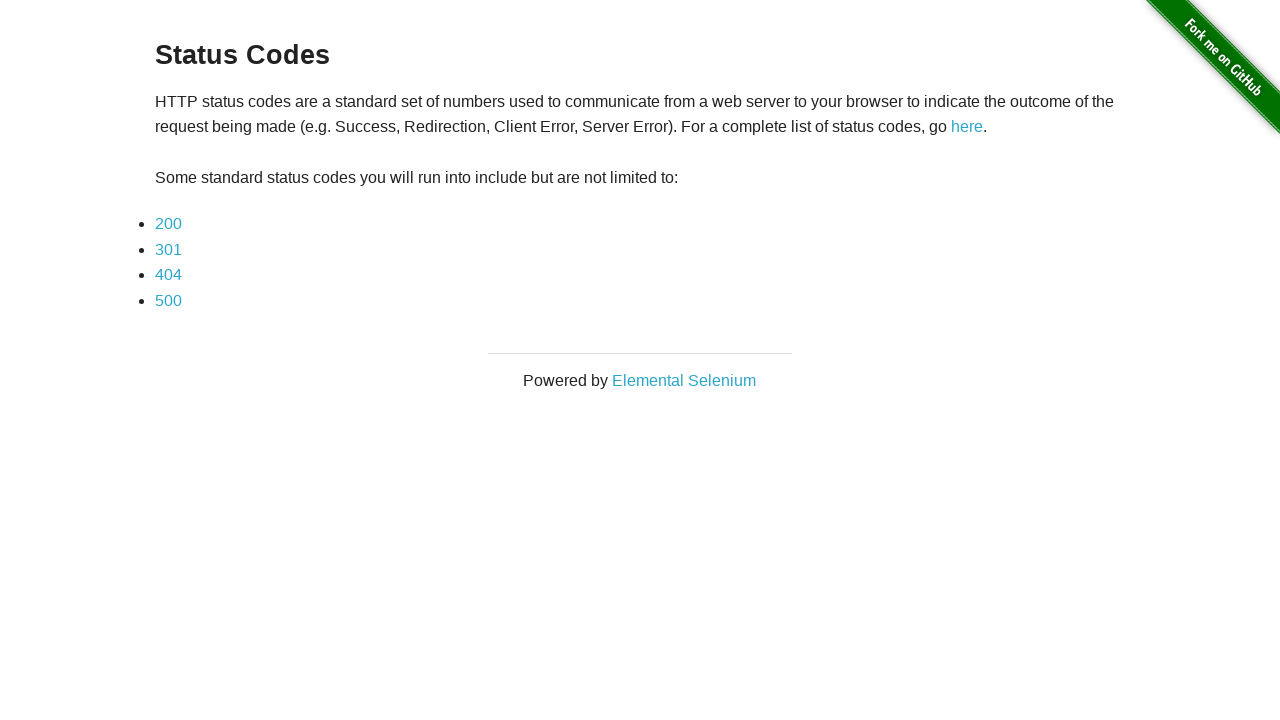